Tests various UI controls on a form page including dropdown selection, radio buttons, and checkboxes without performing actual login

Starting URL: https://rahulshettyacademy.com/loginpagePractise/

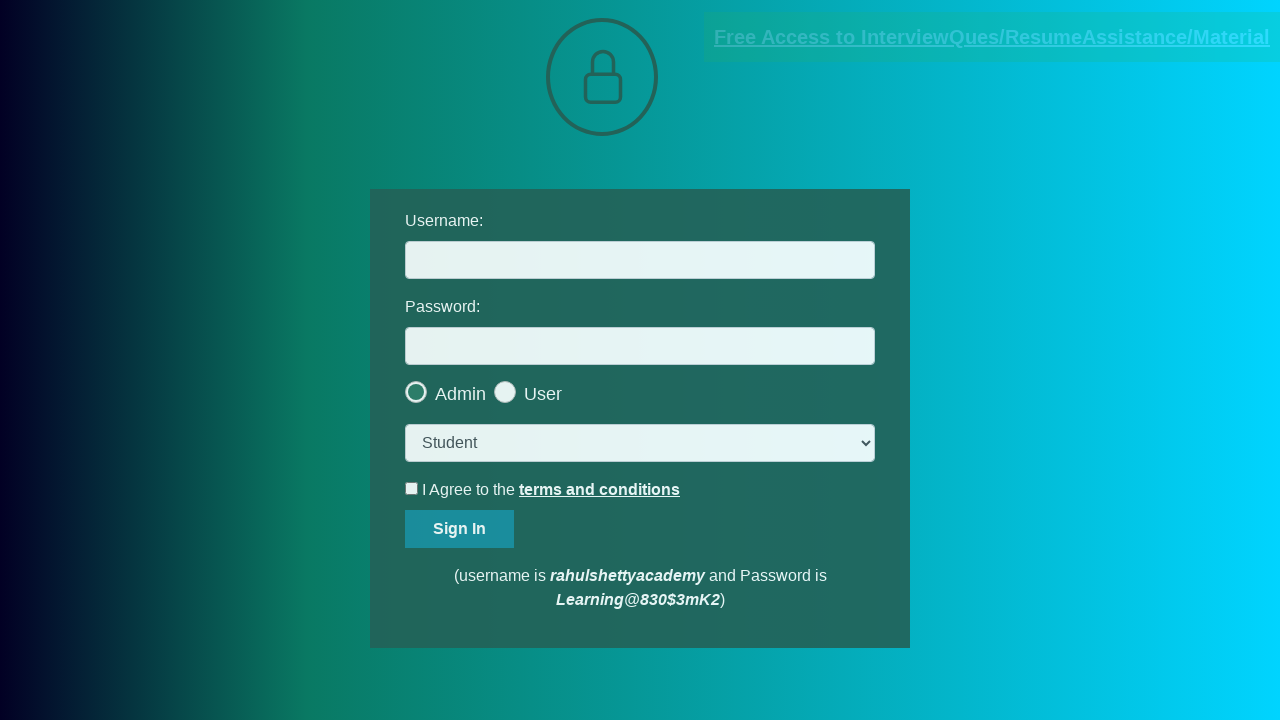

Selected 'consult' option from dropdown menu on select.form-control
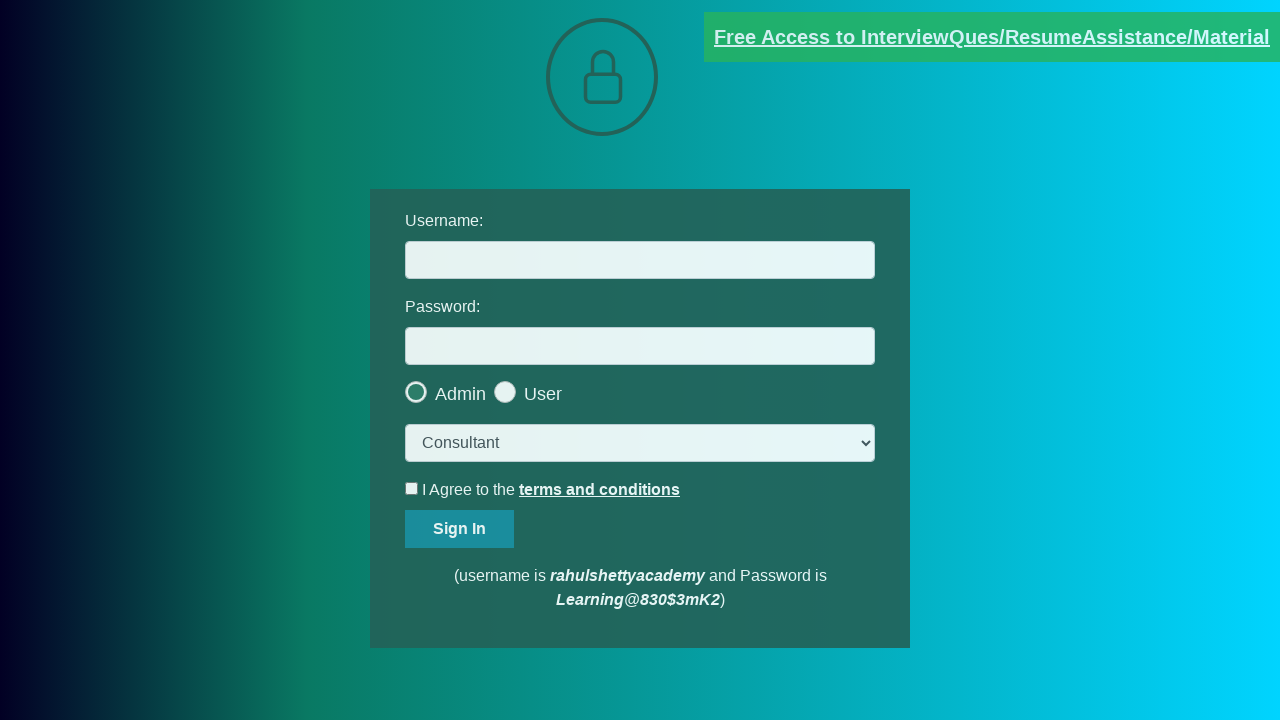

Clicked the last radio button at (543, 394) on .radiotextsty >> nth=-1
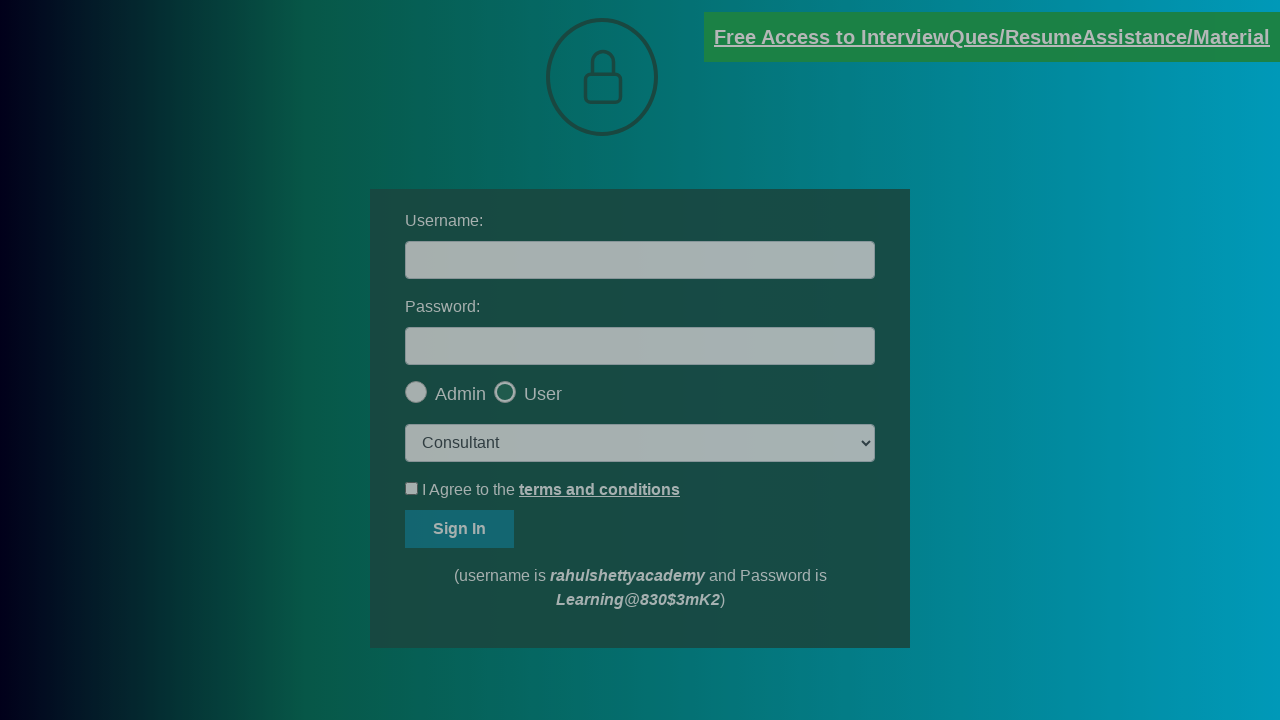

Clicked okay button on popup at (698, 144) on #okayBtn
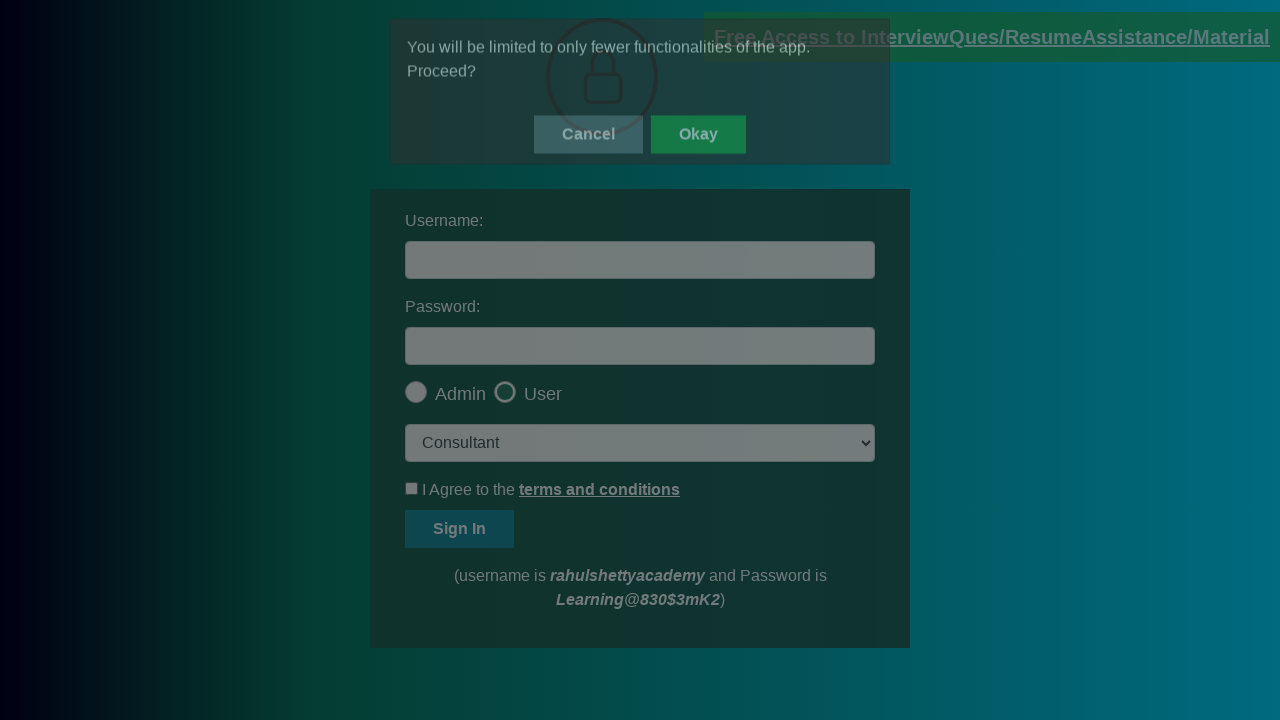

Verified that the last radio button is checked
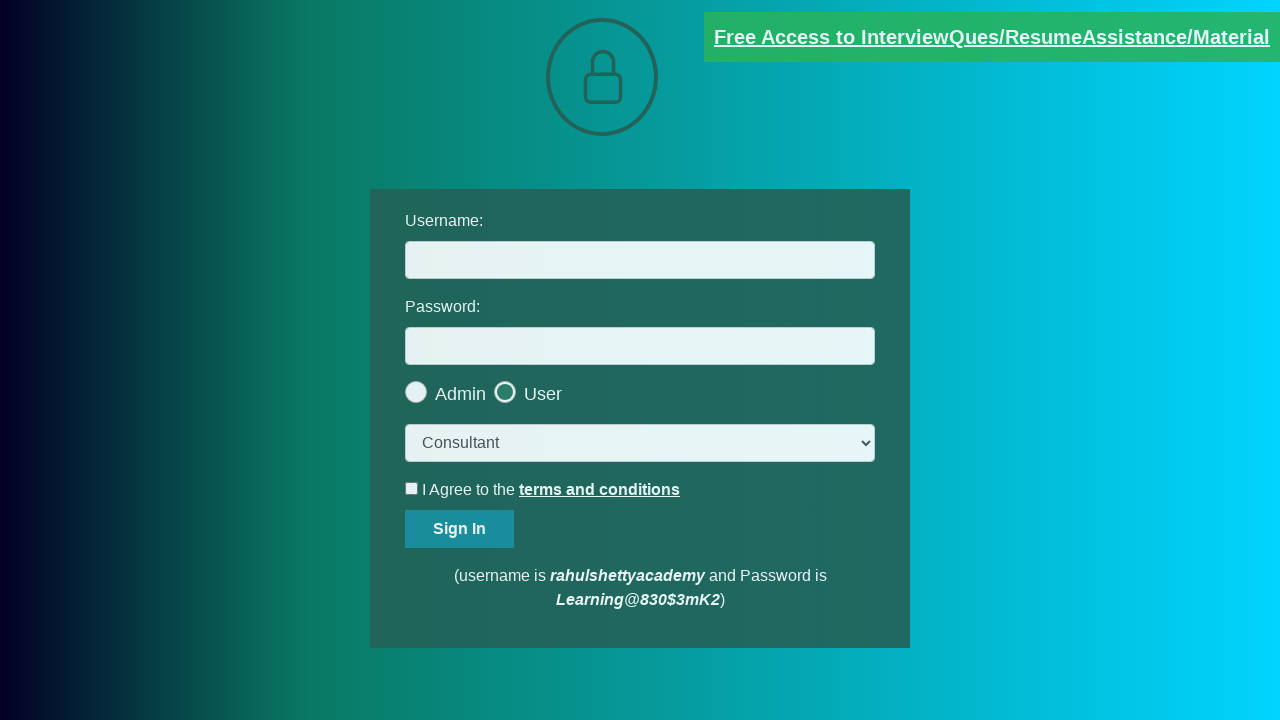

Clicked the terms checkbox at (412, 488) on #terms
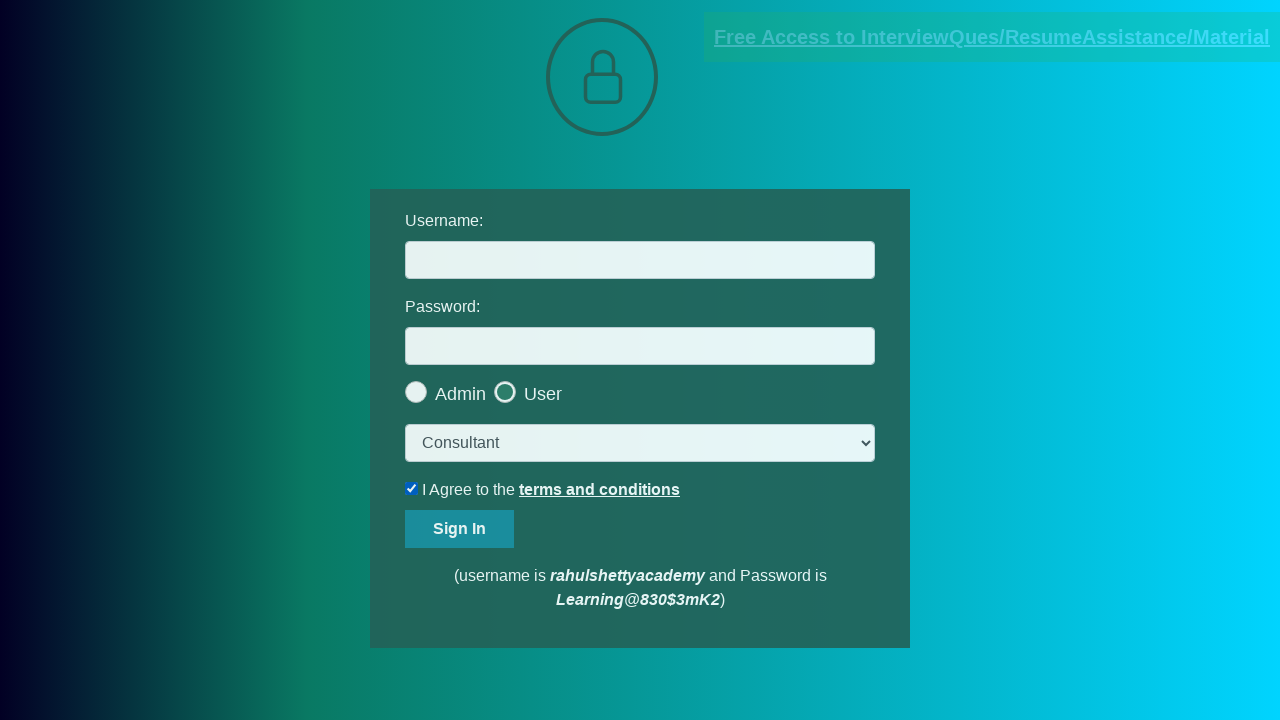

Verified that the terms checkbox is checked
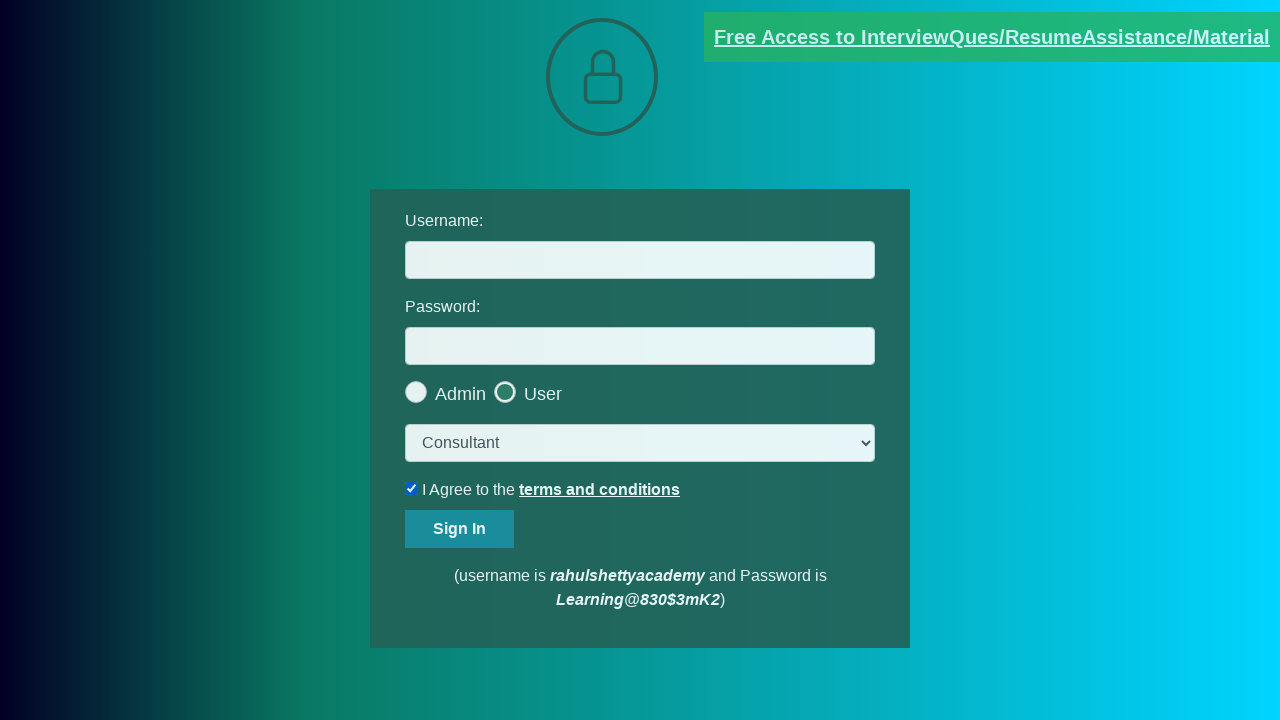

Unchecked the terms checkbox at (412, 488) on #terms
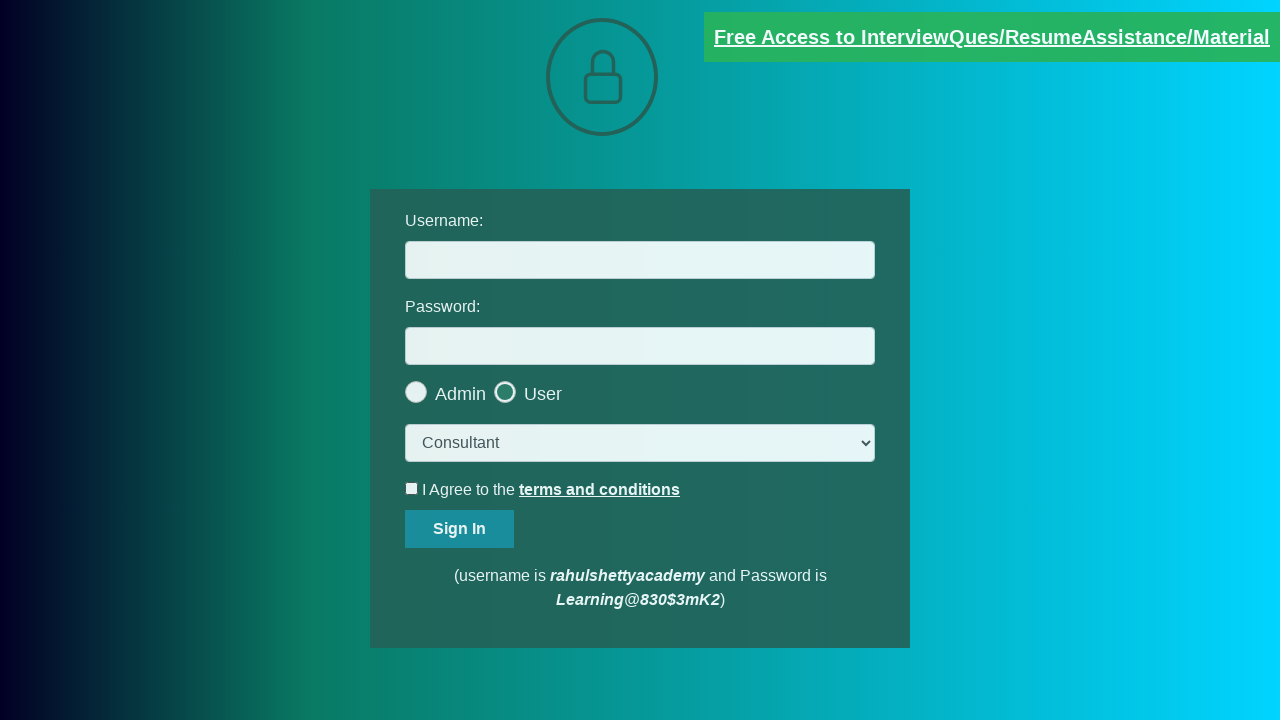

Verified that the terms checkbox is unchecked
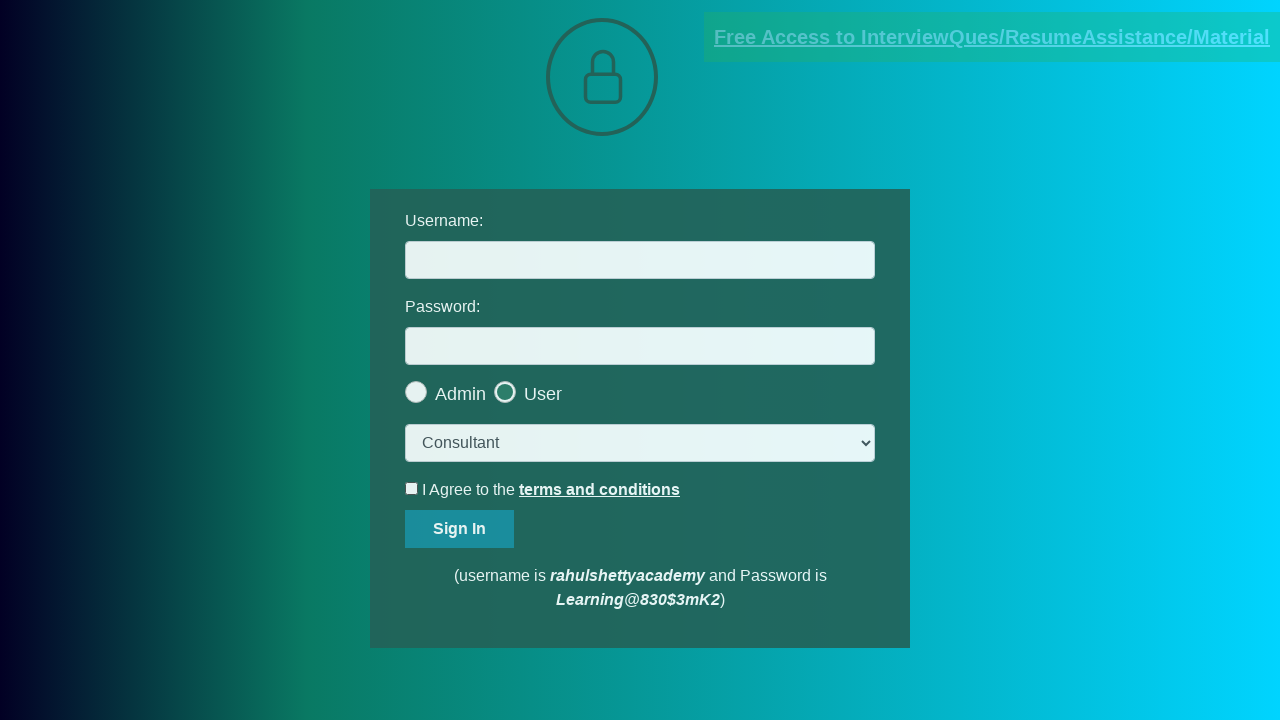

Verified that the document request link has the blinkingText class attribute
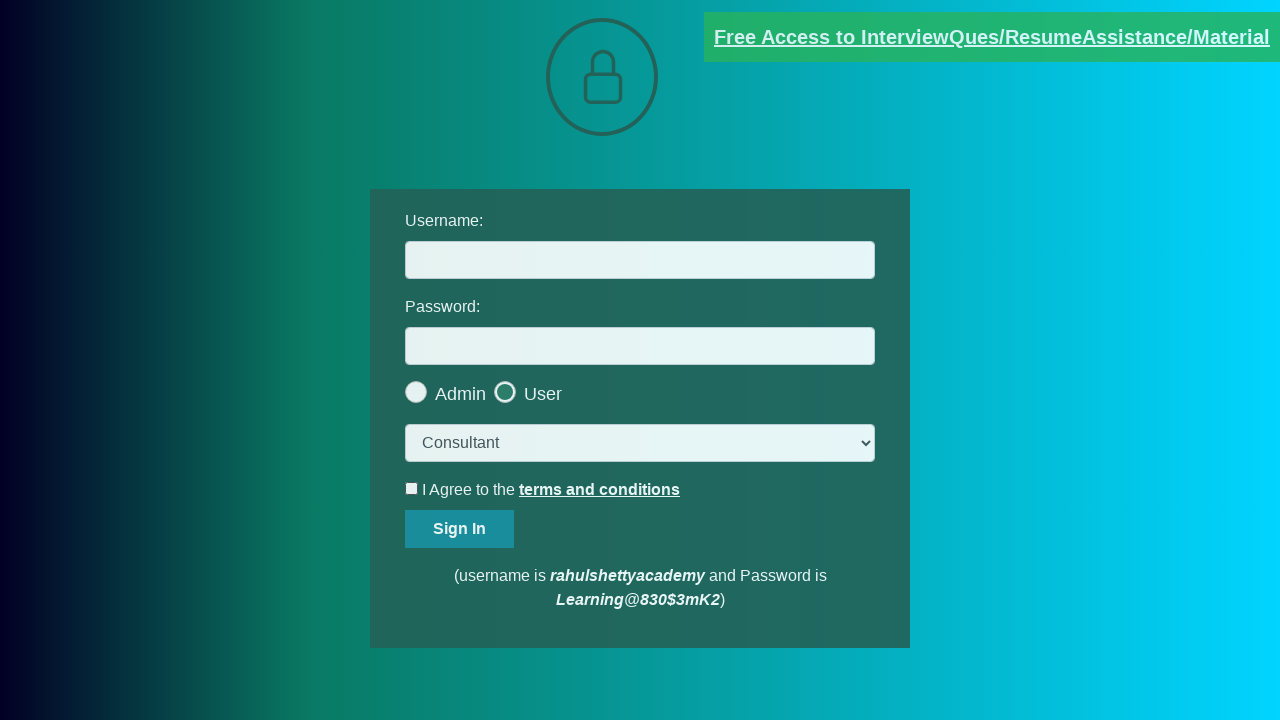

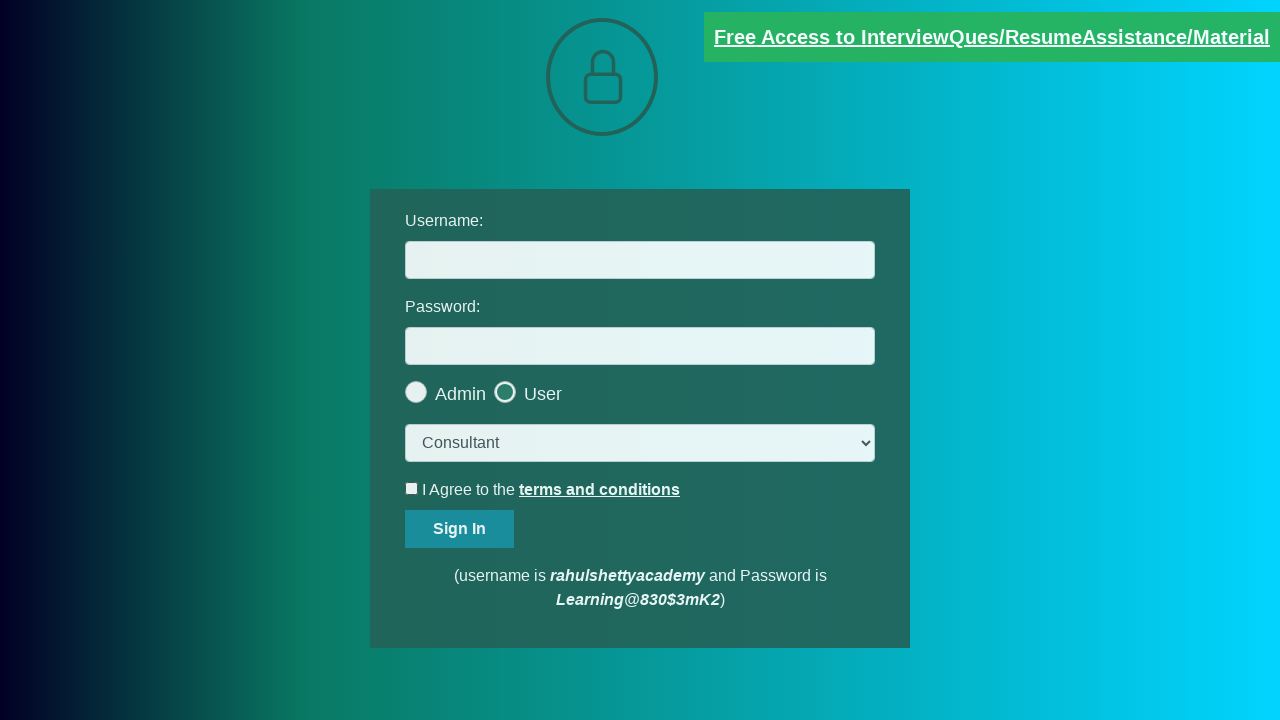